Tests injecting jQuery and jQuery Growl library into a page, then displays a Growl notification message on the page using JavaScript execution.

Starting URL: http://the-internet.herokuapp.com

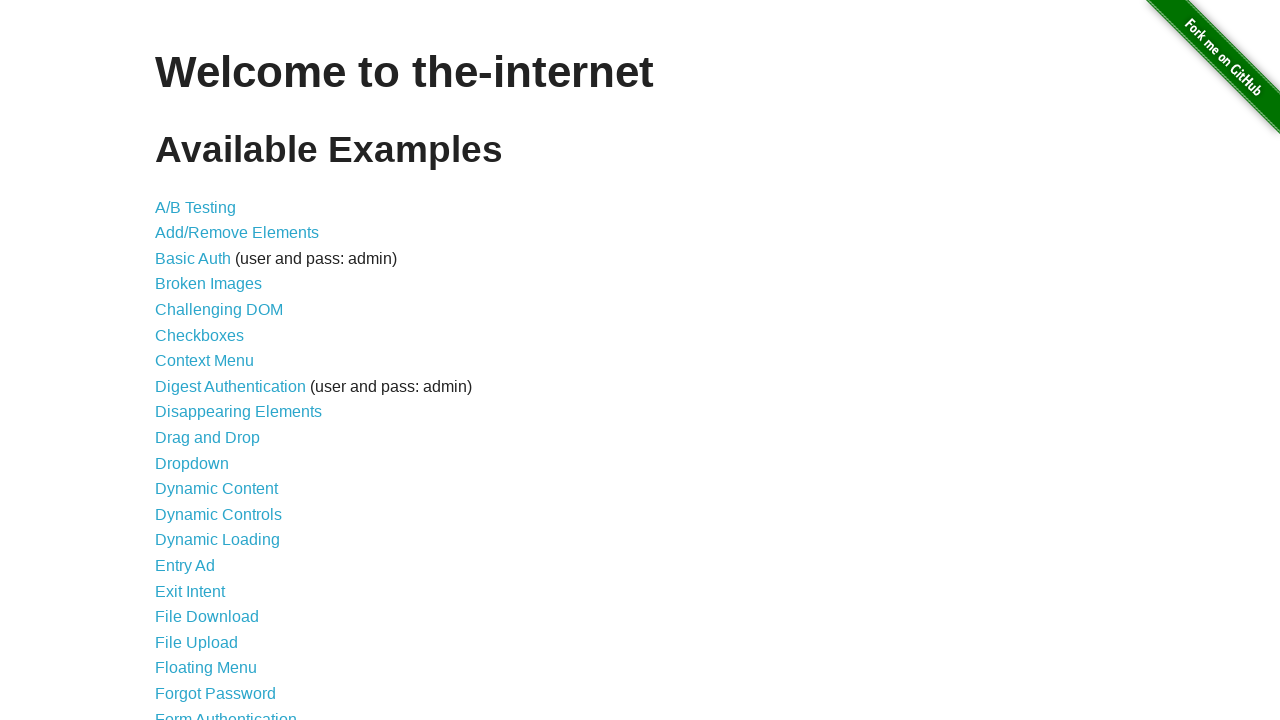

Injected jQuery library into page if not already present
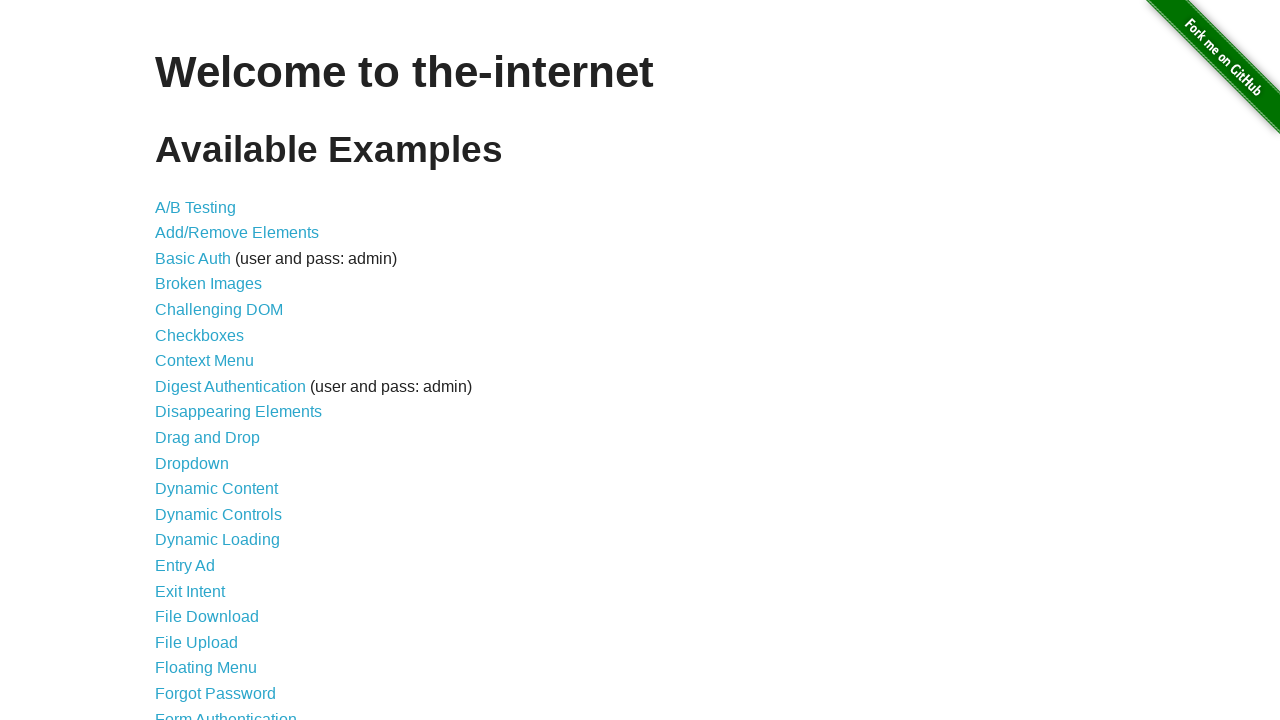

Waited for jQuery to load and become available
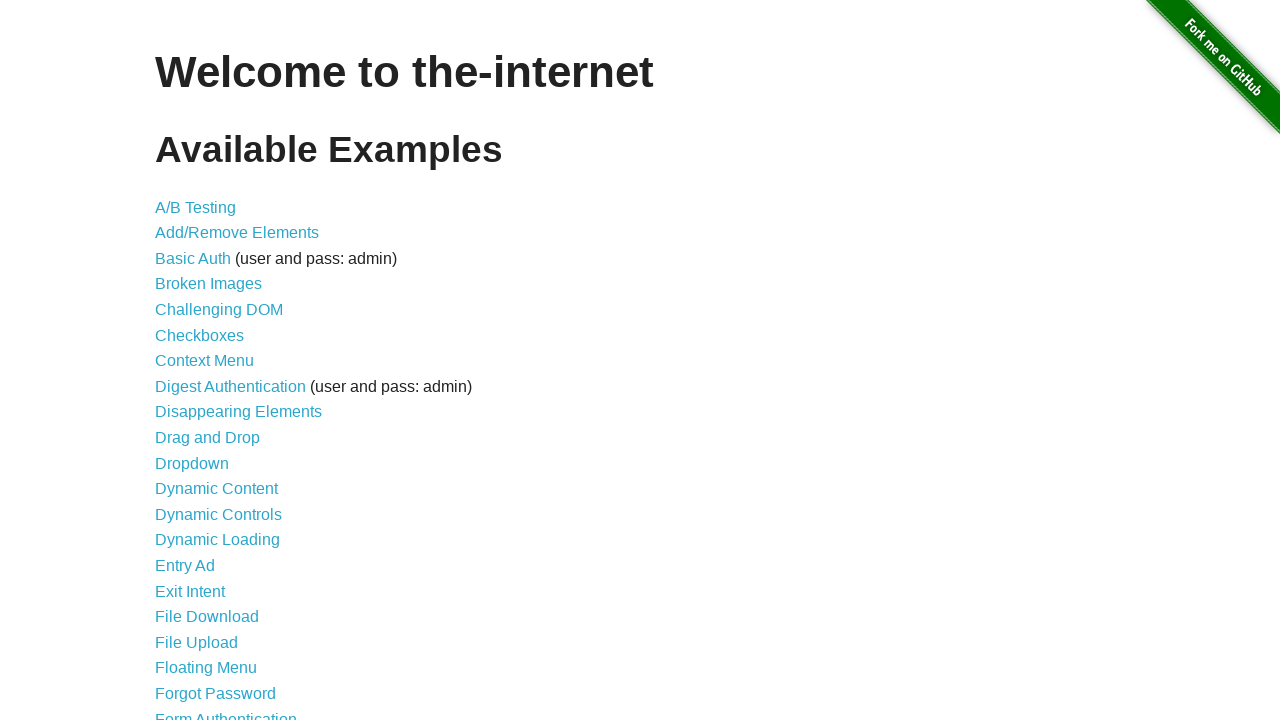

Loaded jQuery Growl library using $.getScript()
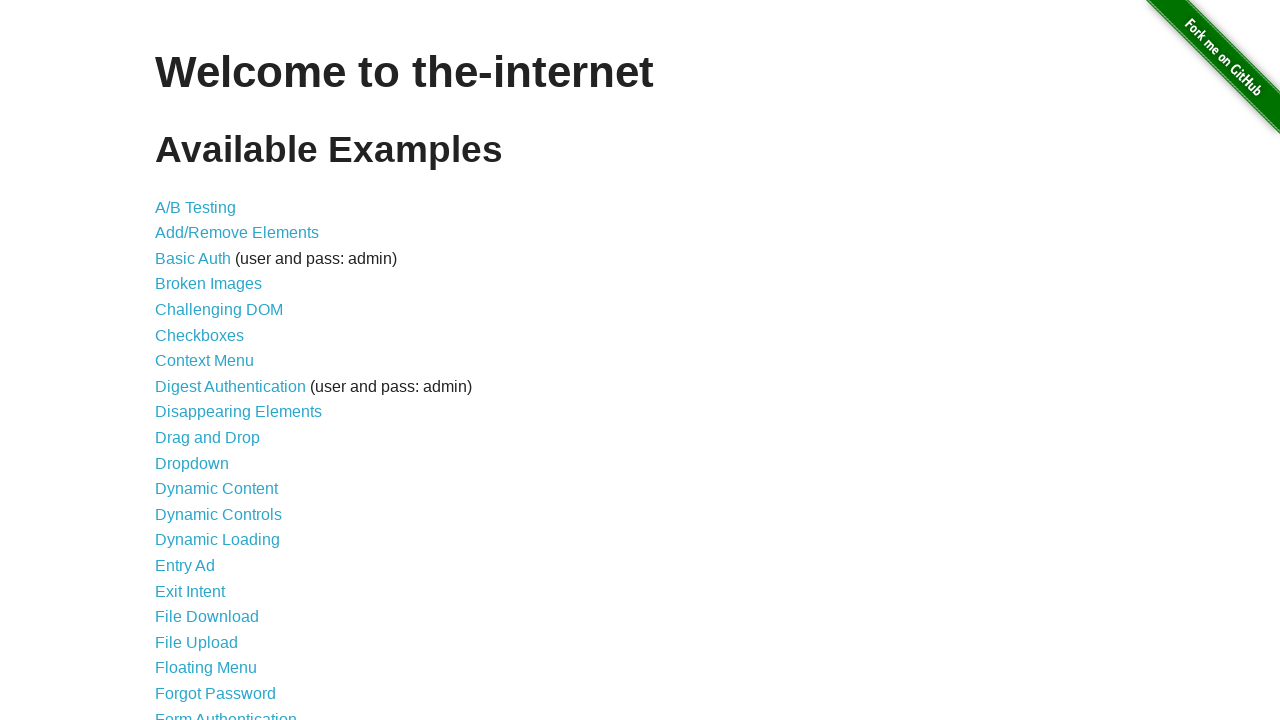

Injected jQuery Growl CSS stylesheet into page head
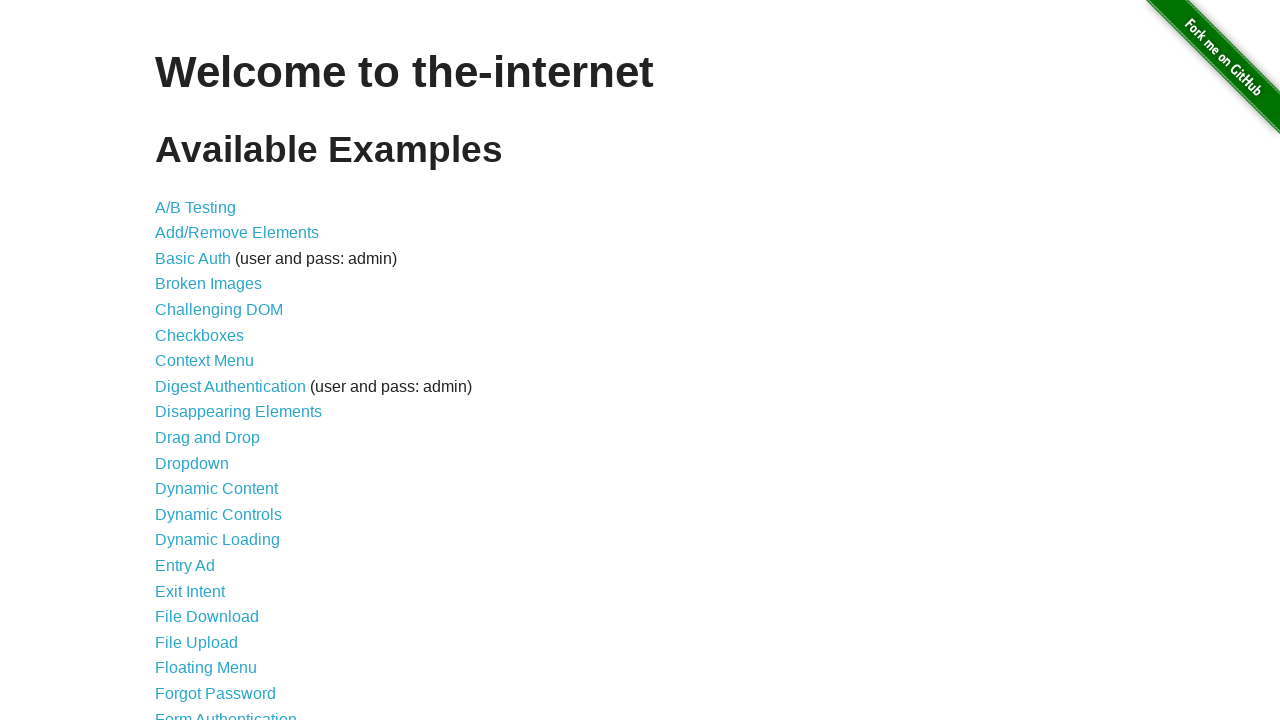

Waited for jQuery Growl plugin to be fully initialized
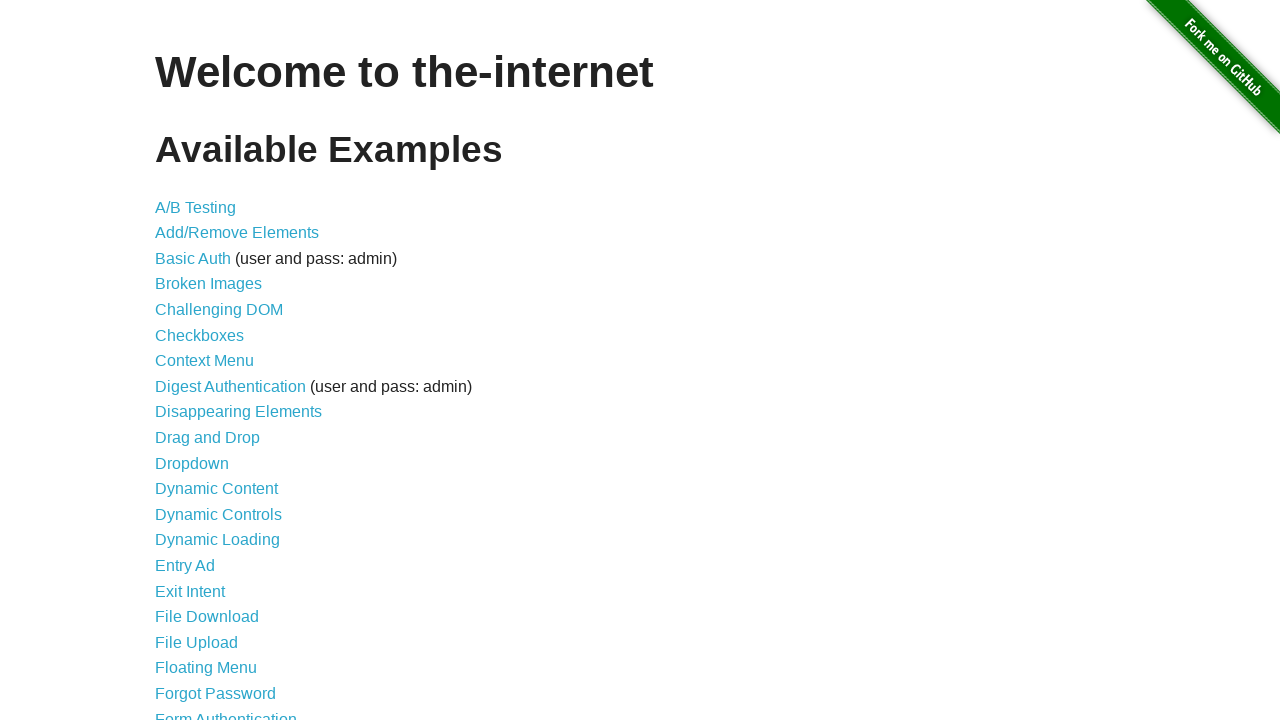

Displayed Growl notification with title 'GET' and message '/'
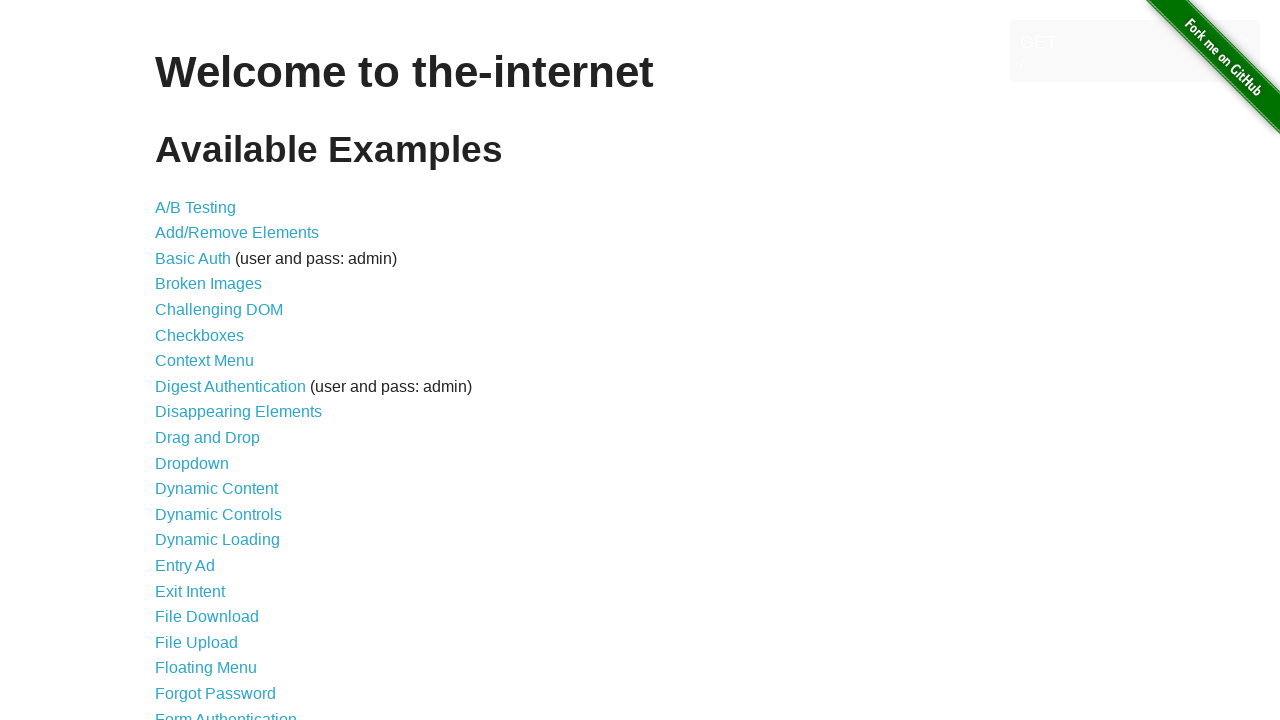

Waited 2 seconds to observe the notification display
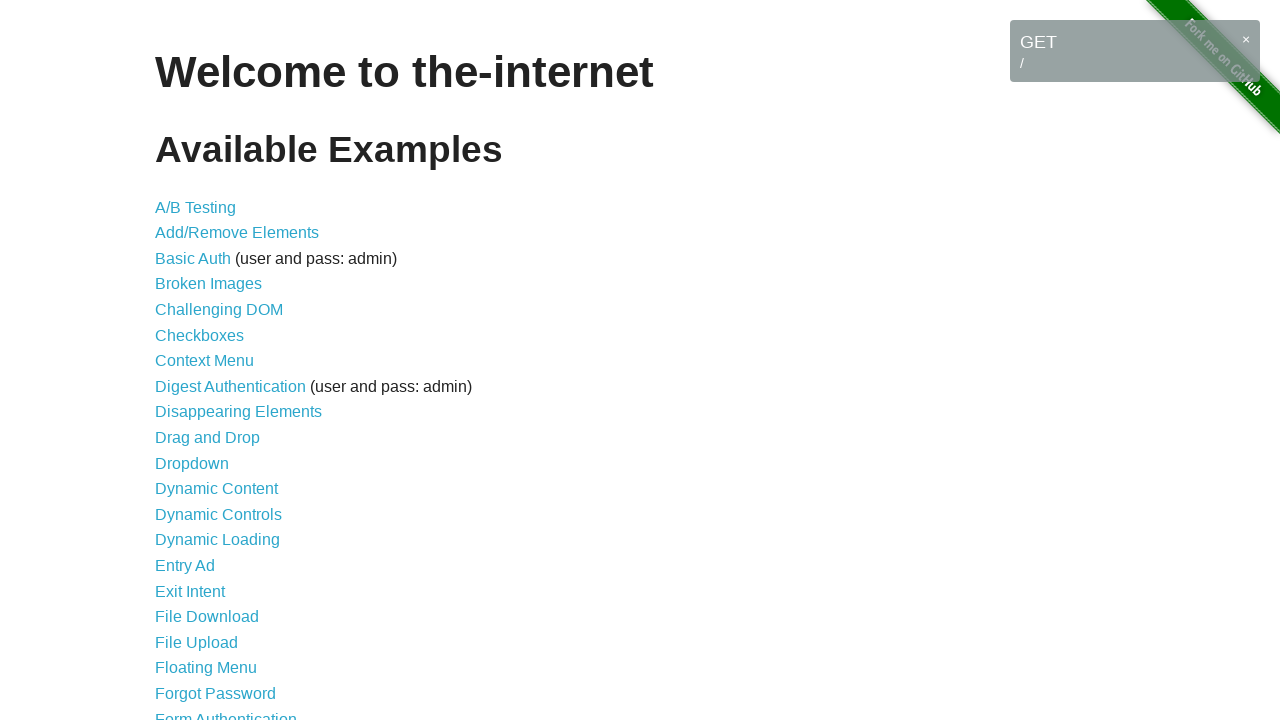

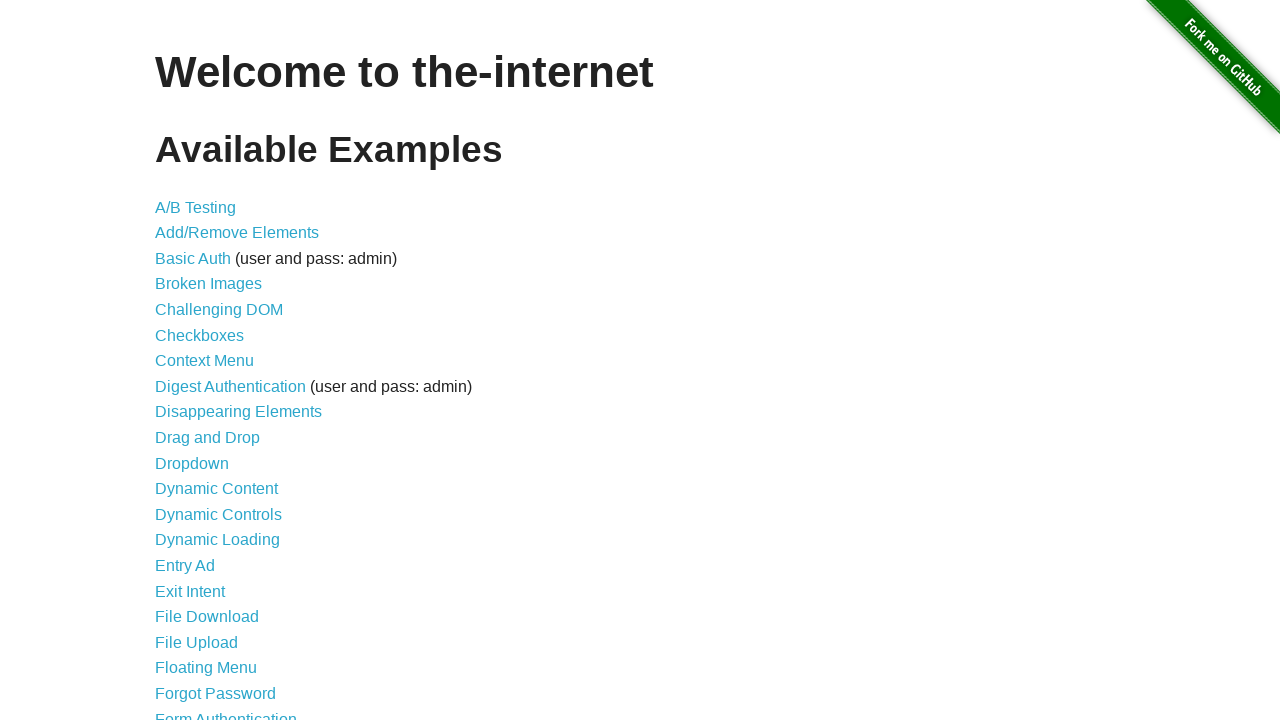